Tests iframe switching and alert handling on W3Schools JavaScript tryit editor by clicking the orientation button, switching to iframe, triggering a prompt alert, and interacting with it

Starting URL: https://www.w3schools.com/js/tryit.asp?filename=tryjs_prompt

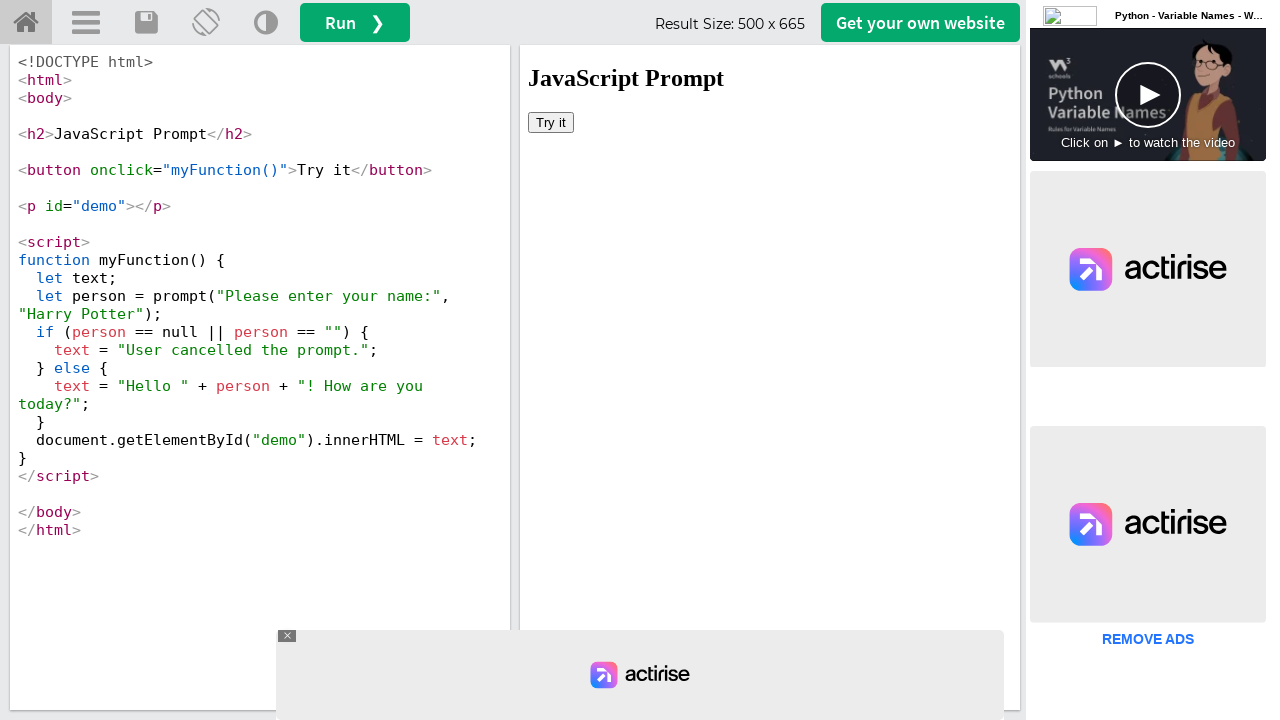

Clicked the Change Orientation button at (206, 23) on a[title='Change Orientation']
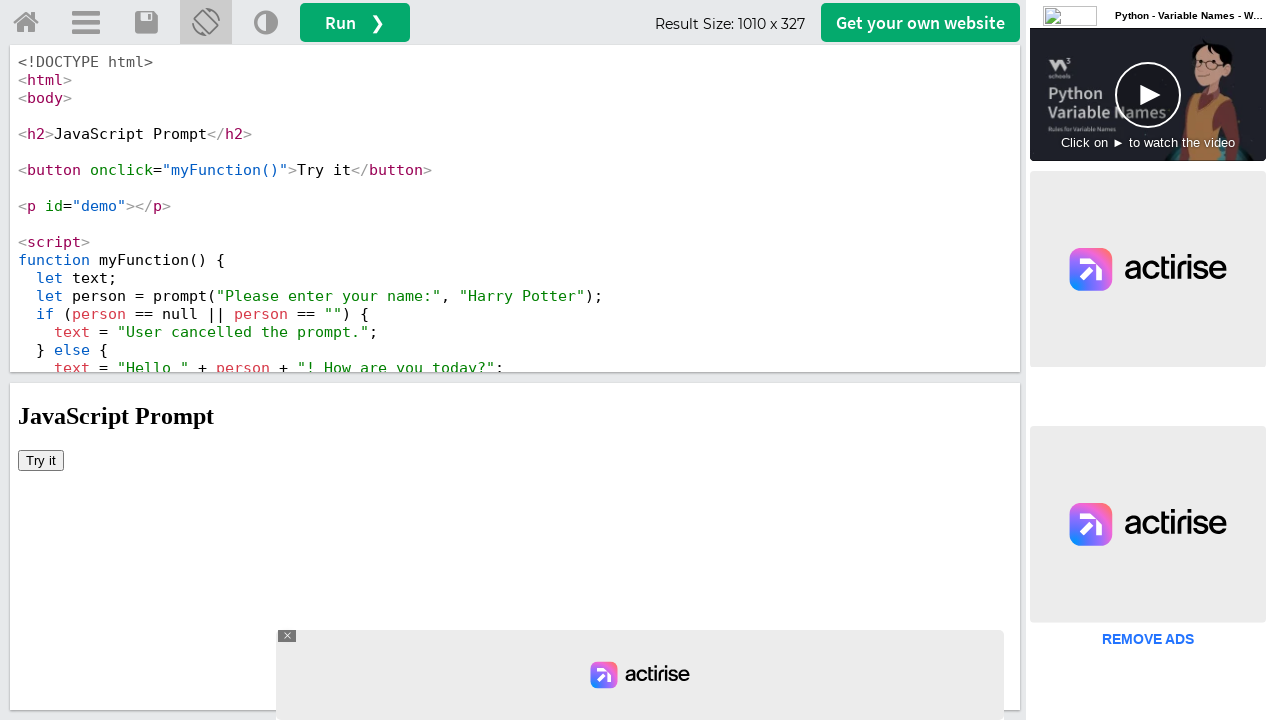

Located the iframeResult iframe
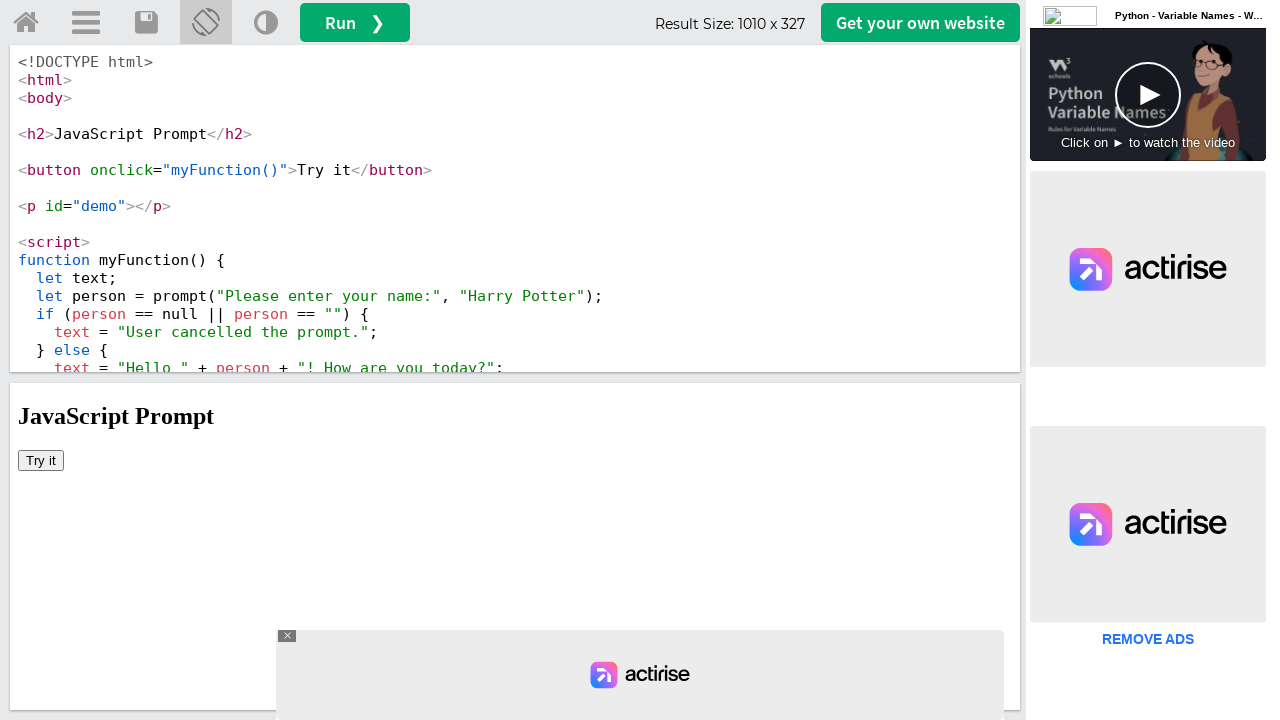

Clicked the 'Try it' button inside the iframe at (41, 460) on iframe[name='iframeResult'] >> internal:control=enter-frame >> button:has-text('
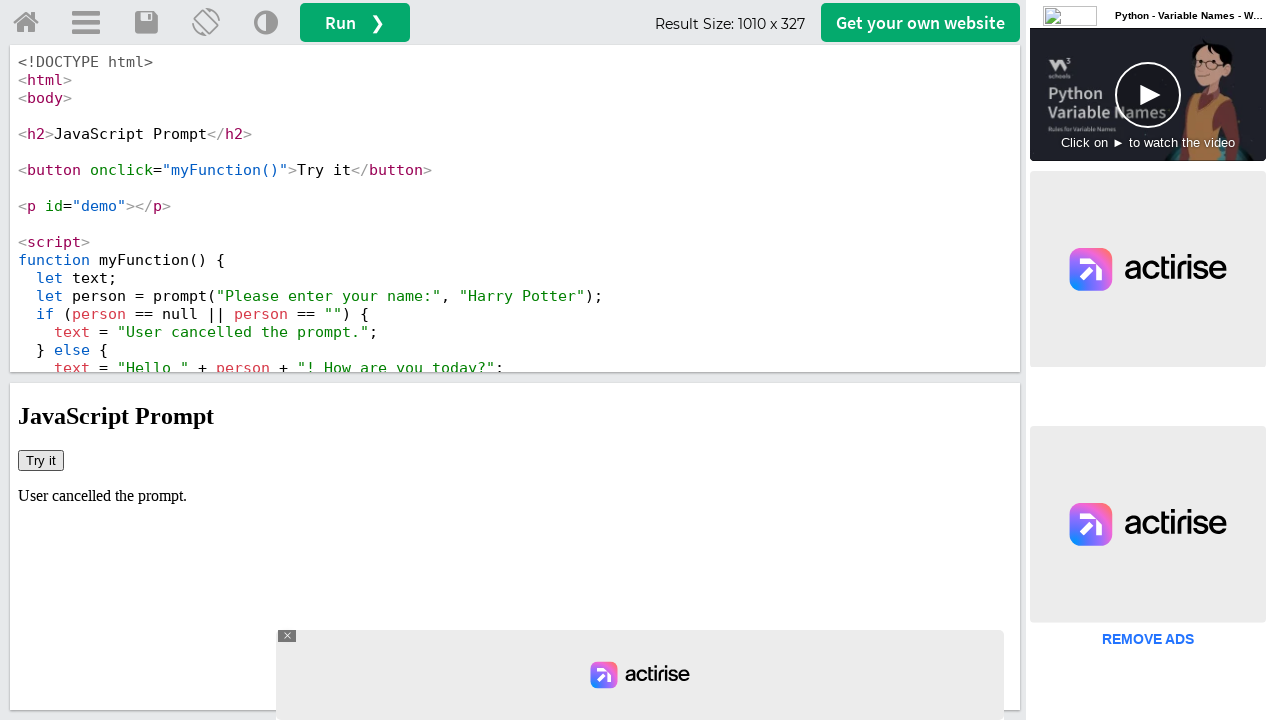

Set up dialog handler to dismiss prompts
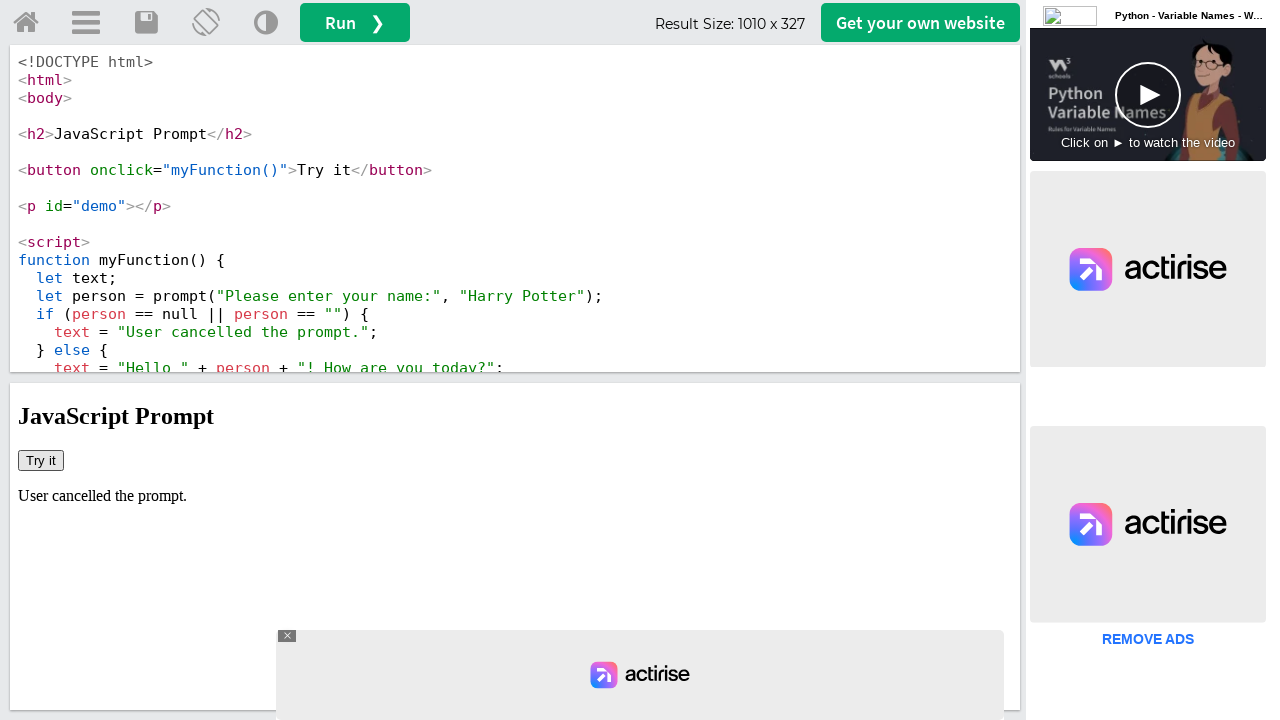

Clicked the 'Try it' button again to trigger the prompt alert at (41, 460) on iframe[name='iframeResult'] >> internal:control=enter-frame >> button:has-text('
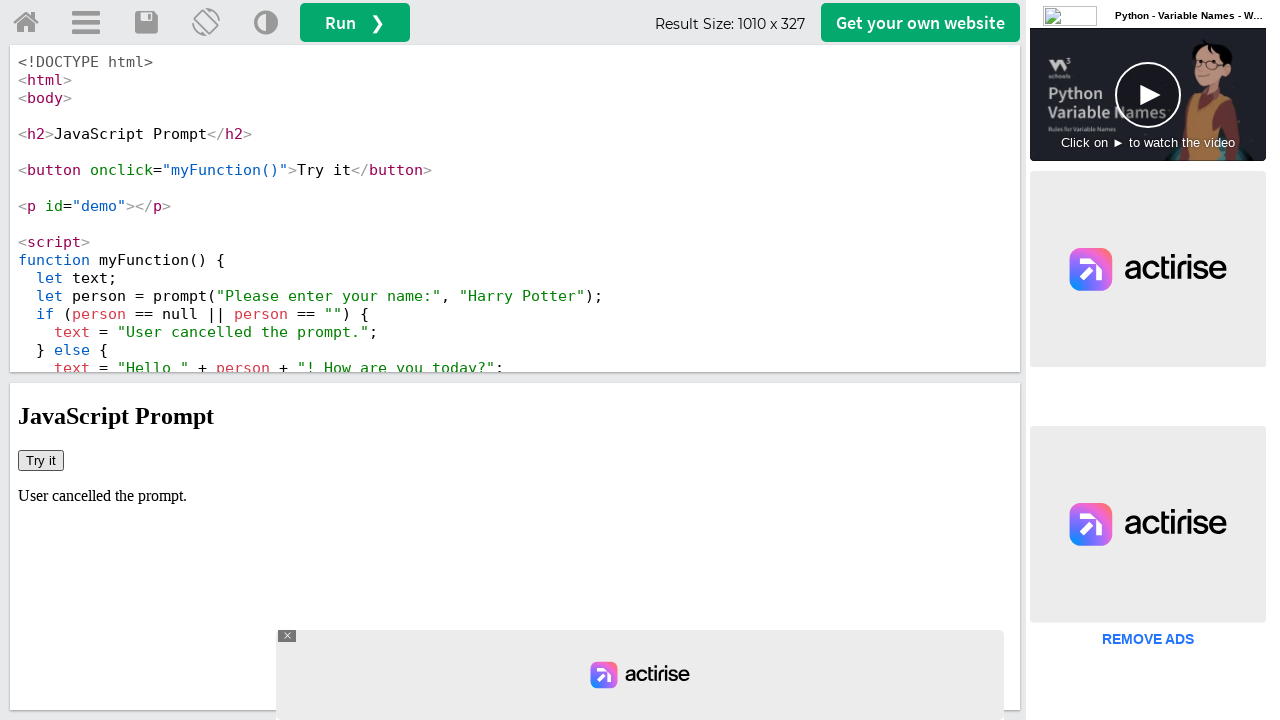

Clicked the Change Orientation button again to switch back at (206, 23) on a[title='Change Orientation']
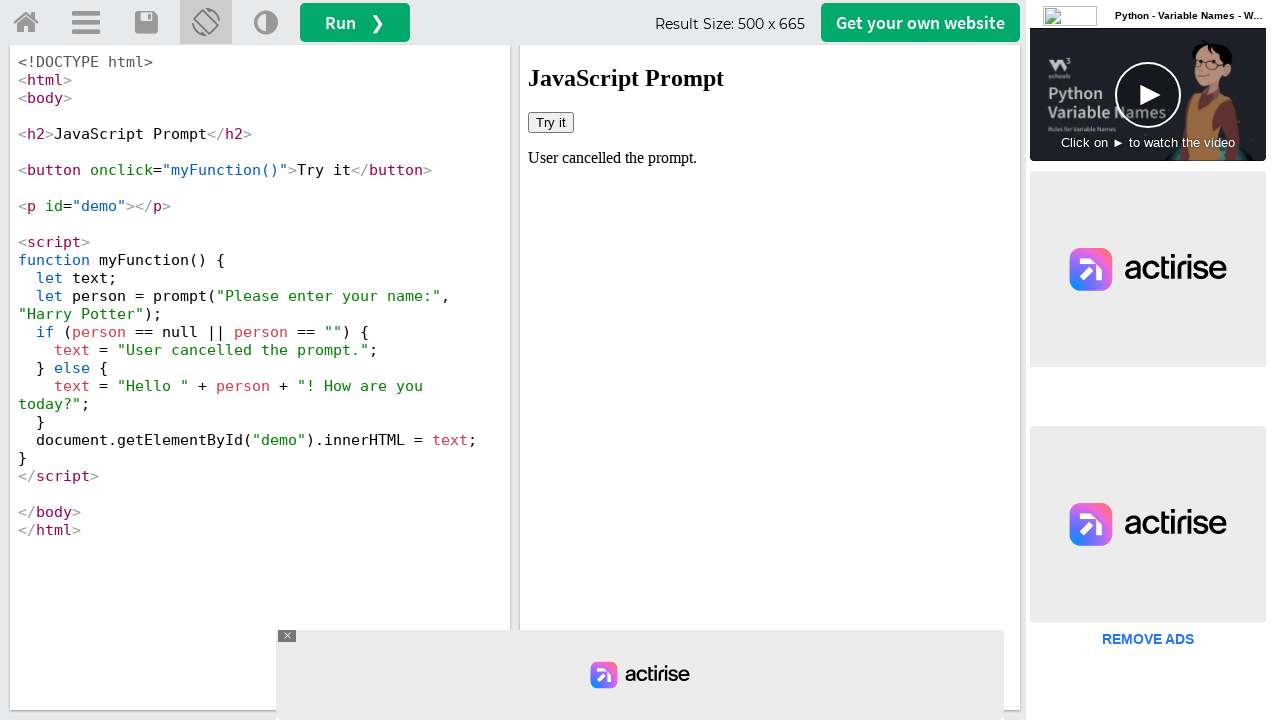

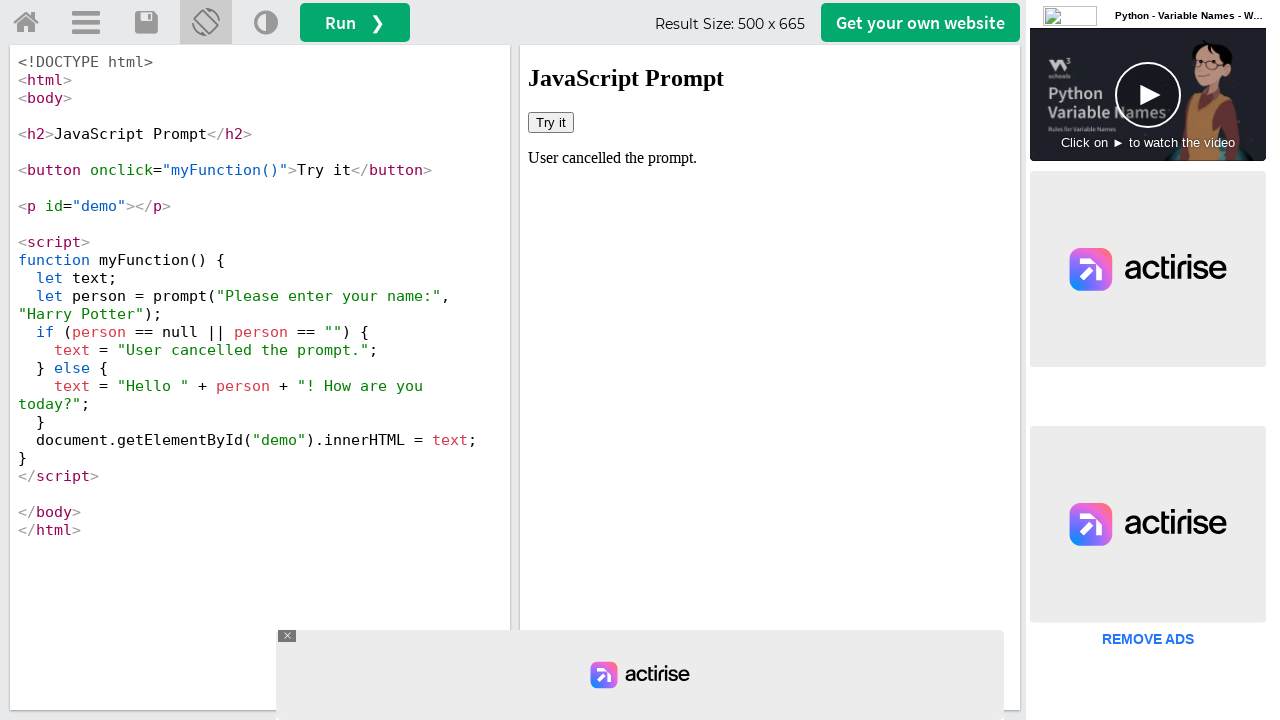